Navigates to the TodoMVC demo application and attempts to fill a form field

Starting URL: https://demo.playwright.dev/todomvc

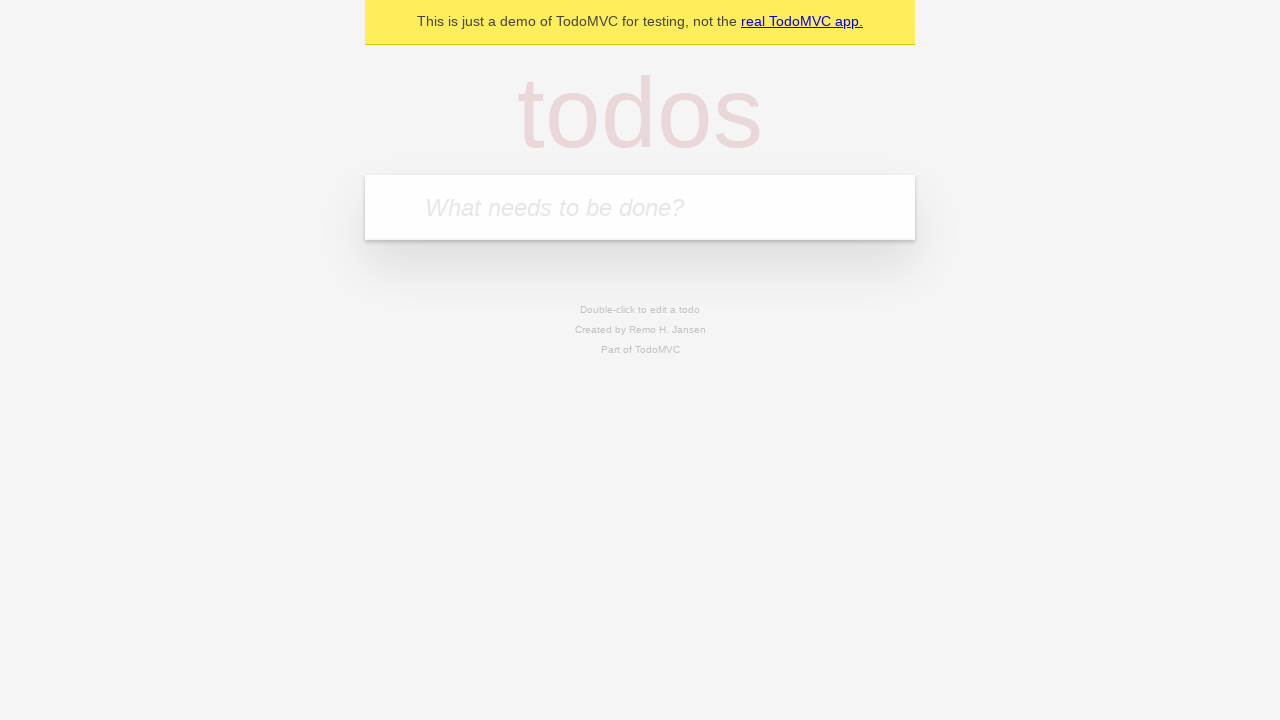

Filled TodoMVC input field with 'test' on .new-todo
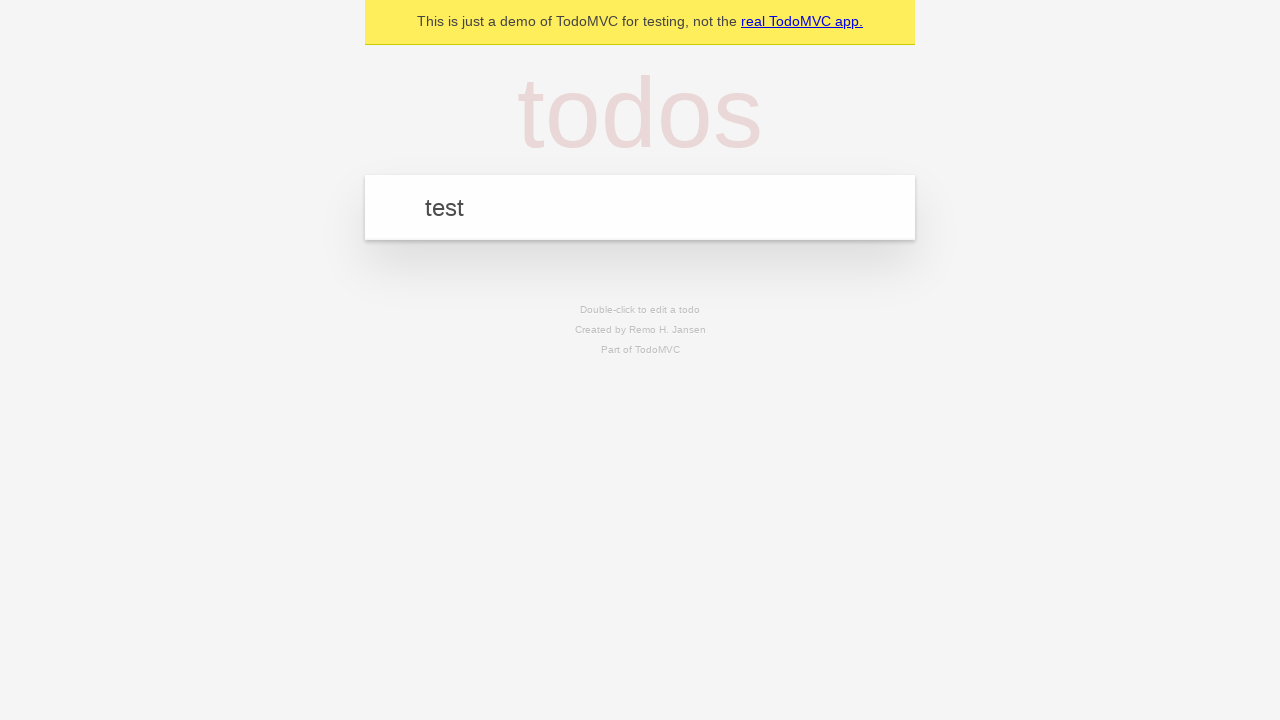

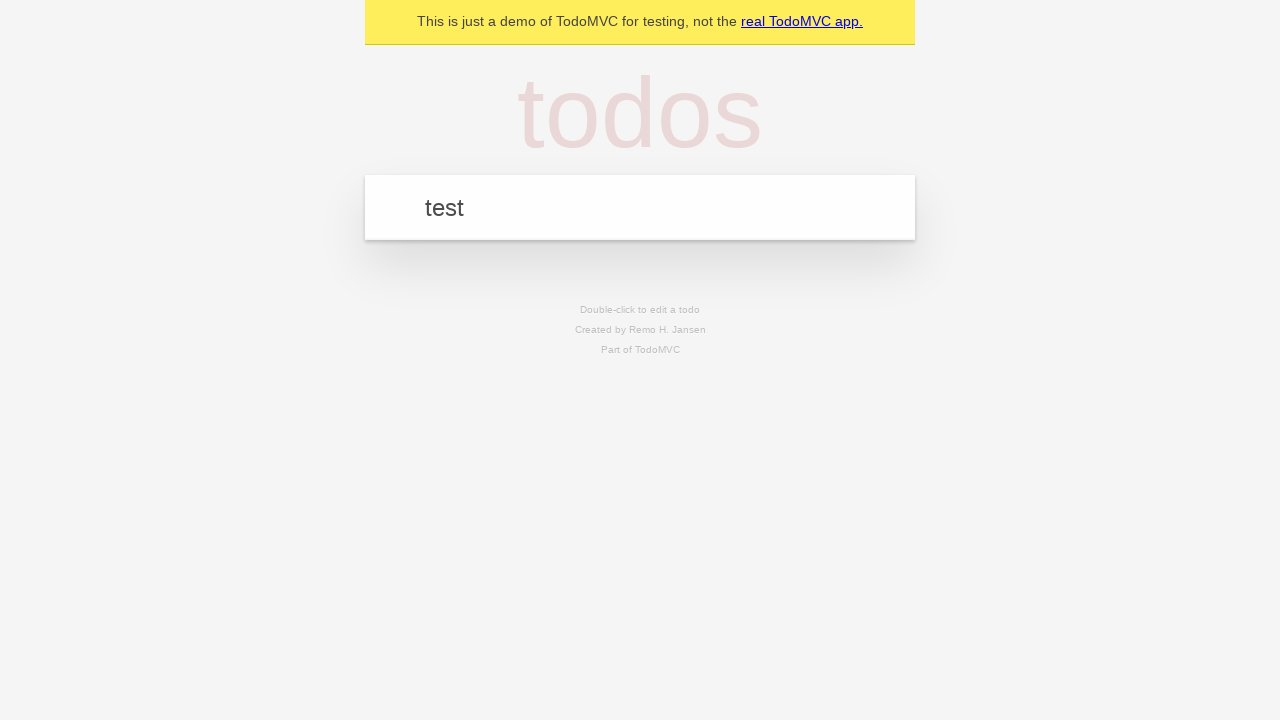